Tests adding multiple todo items and verifying they appear in the list correctly

Starting URL: https://demo.playwright.dev/todomvc

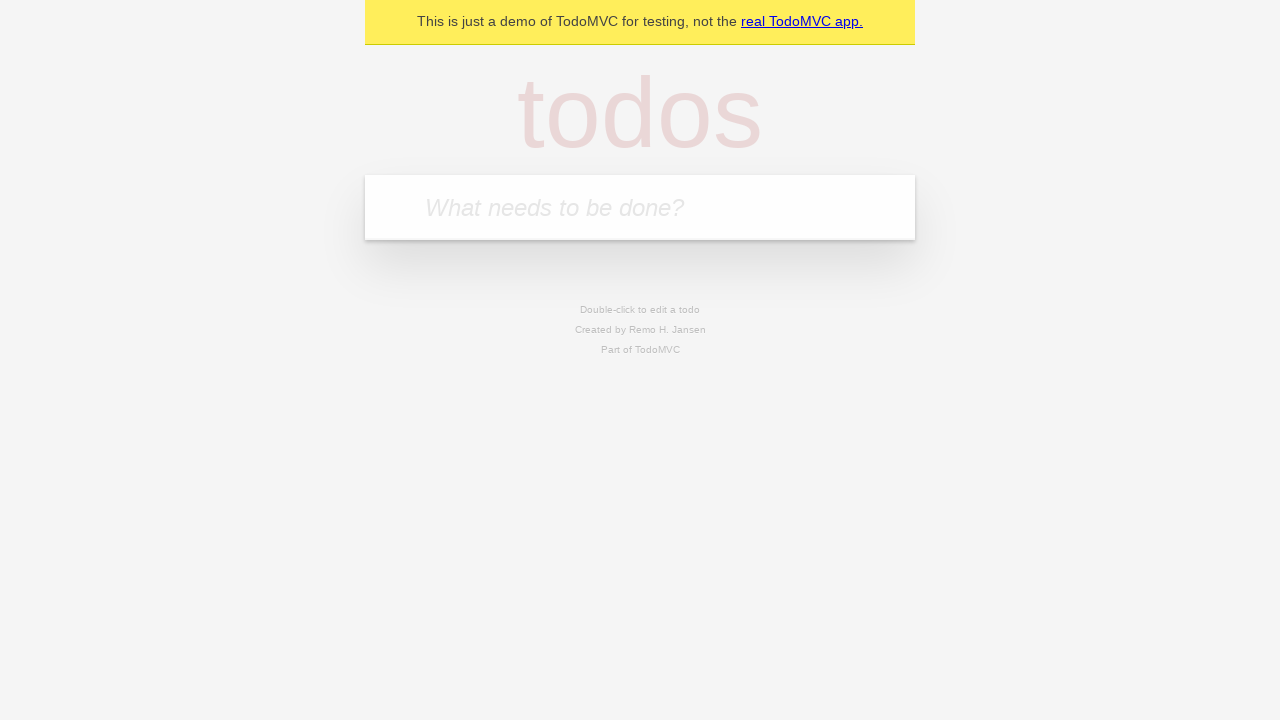

Filled todo input with 'buy some cheese' on internal:attr=[placeholder="What needs to be done?"i]
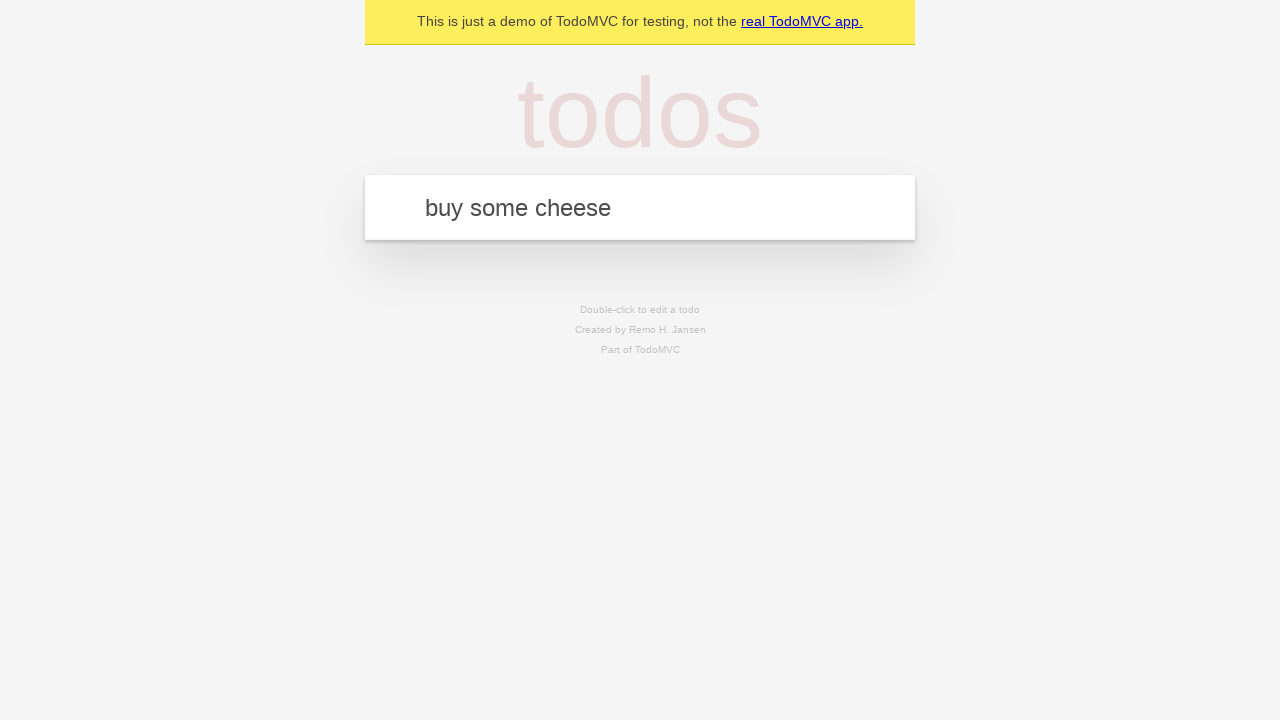

Pressed Enter to create first todo item on internal:attr=[placeholder="What needs to be done?"i]
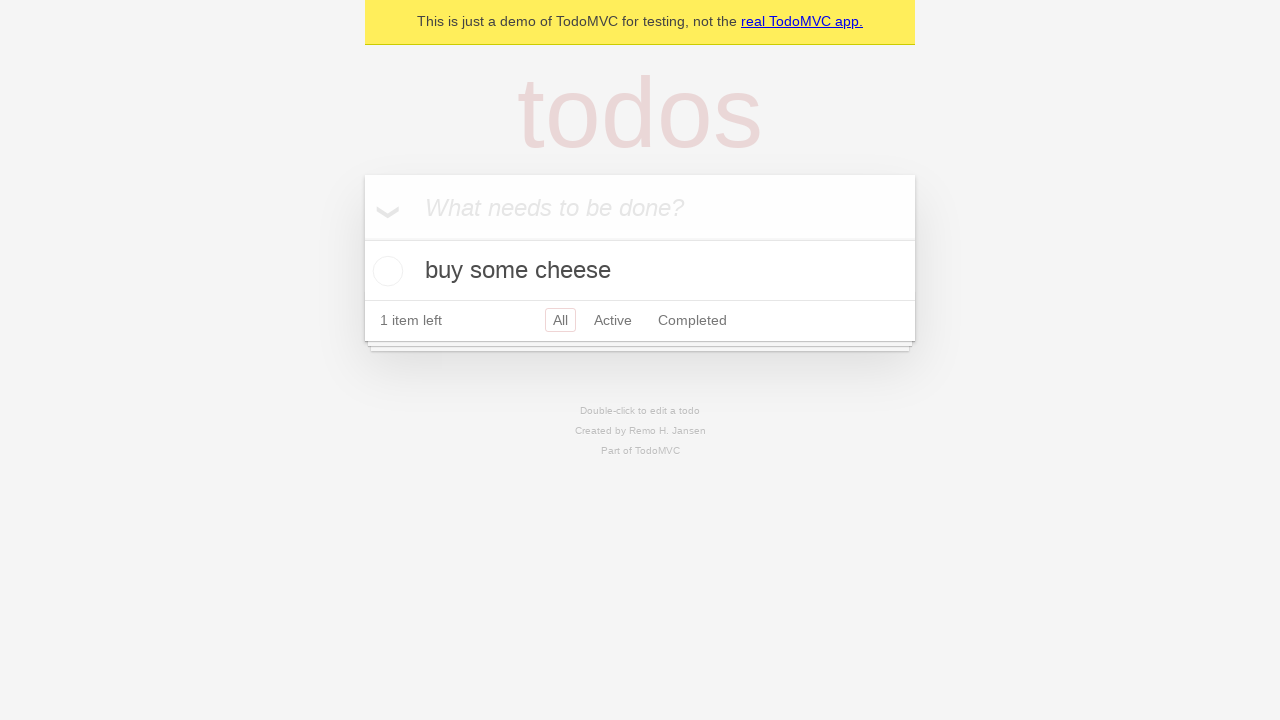

First todo item appeared in the list
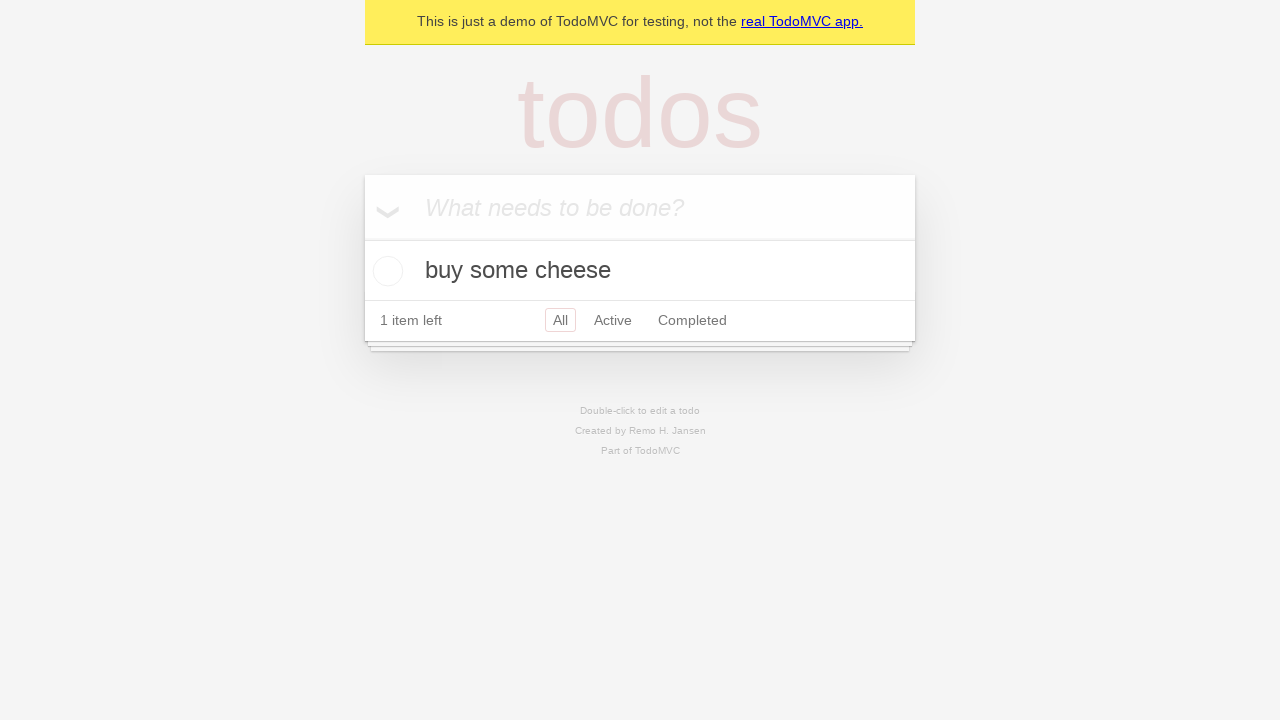

Filled todo input with 'feed the cat' on internal:attr=[placeholder="What needs to be done?"i]
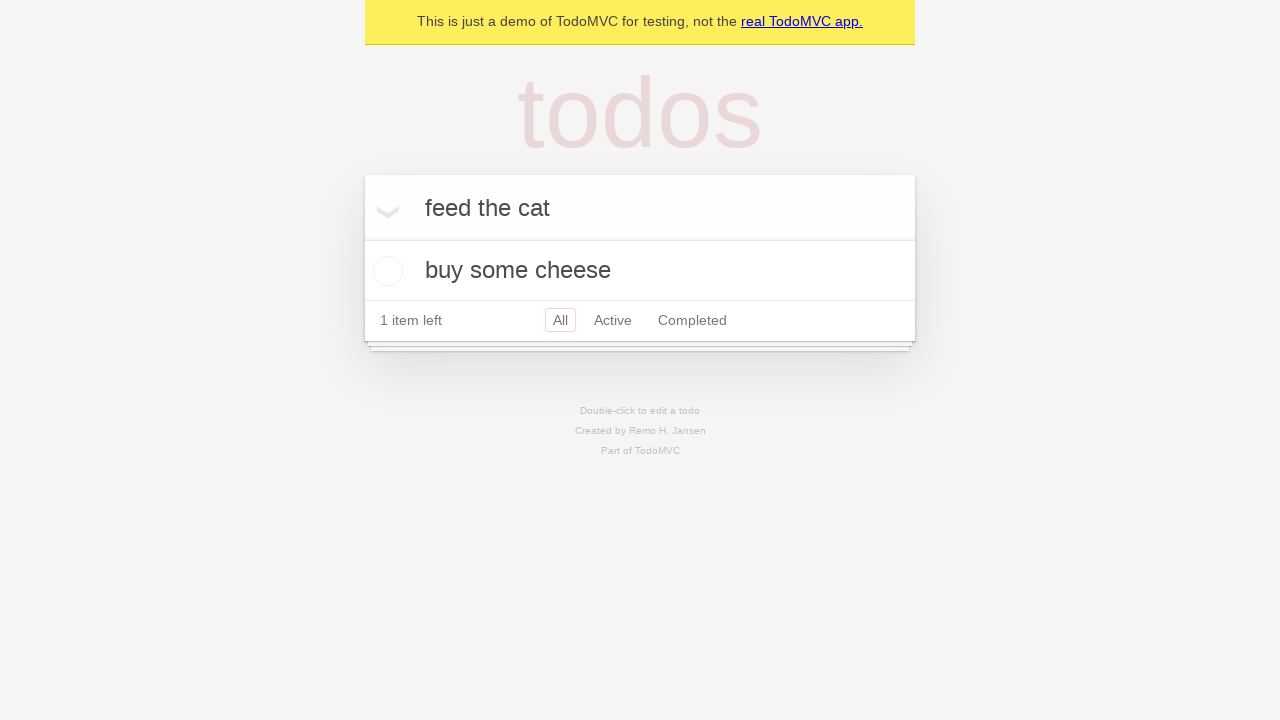

Pressed Enter to create second todo item on internal:attr=[placeholder="What needs to be done?"i]
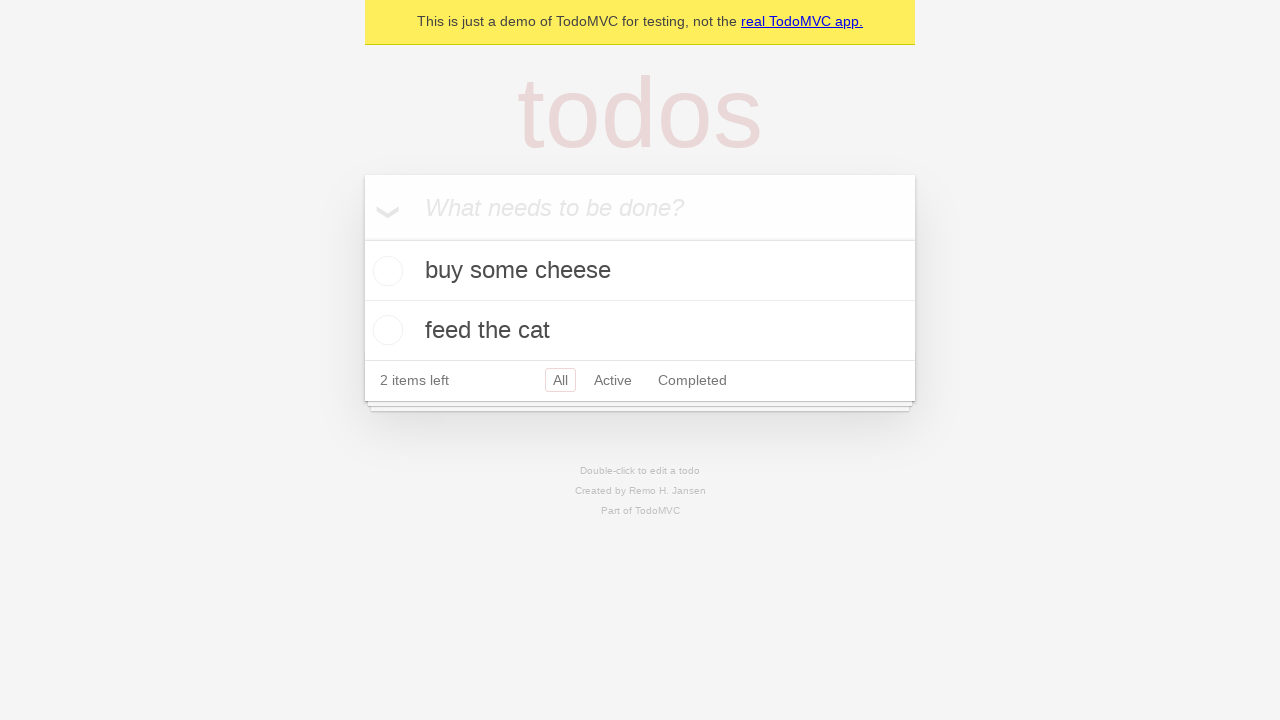

Second todo item appeared in the list
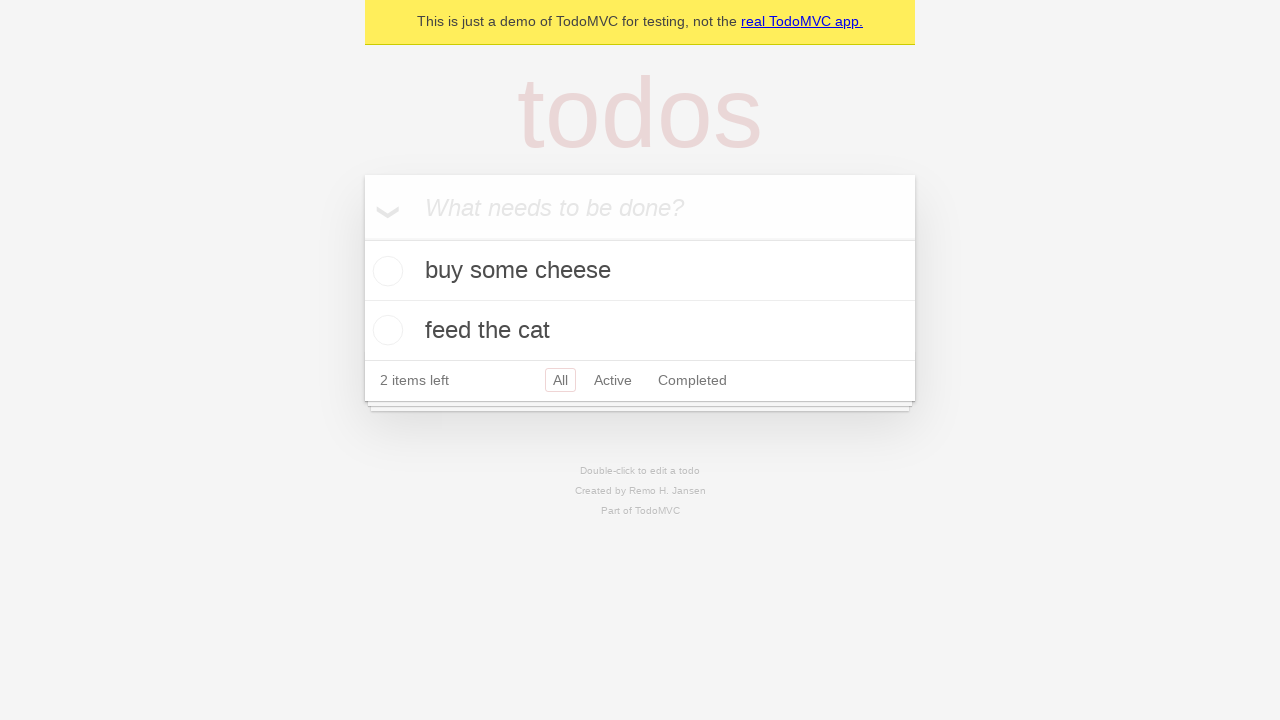

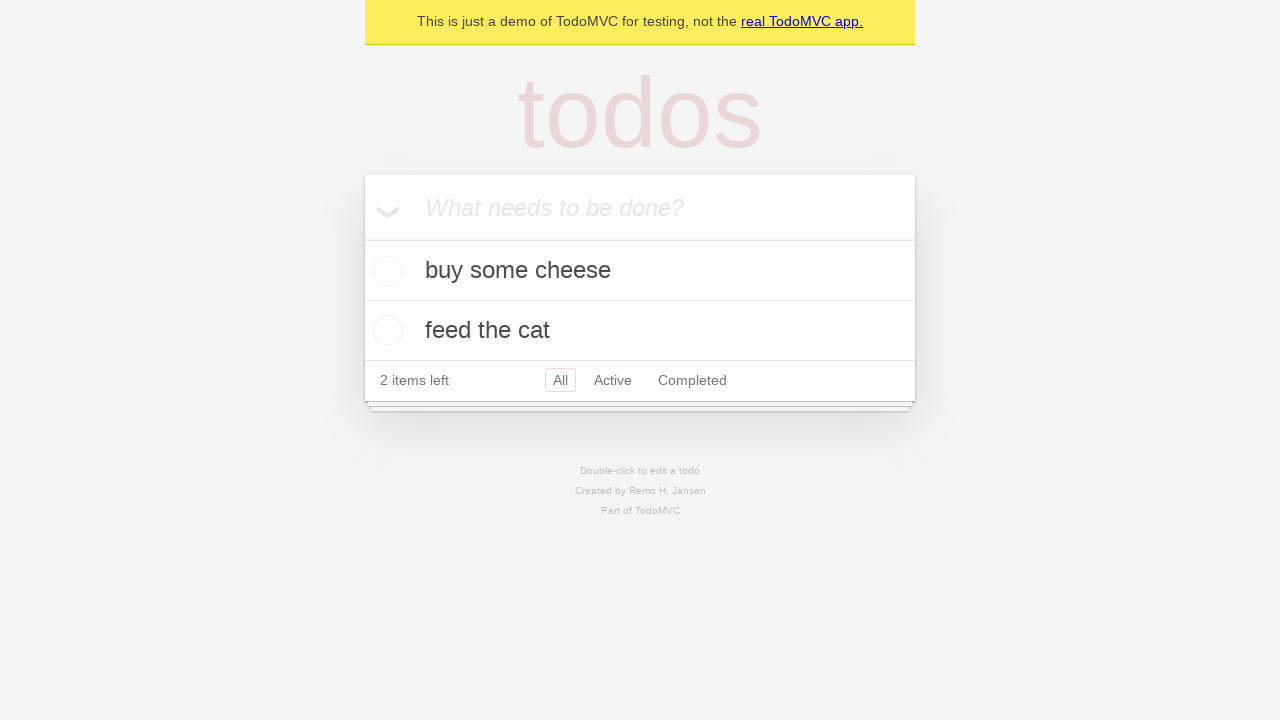